Tests an e-commerce site by searching for specific products (Cucumber, Brocolli, Beans) and adding them to the shopping cart

Starting URL: https://rahulshettyacademy.com/seleniumPractise/#/

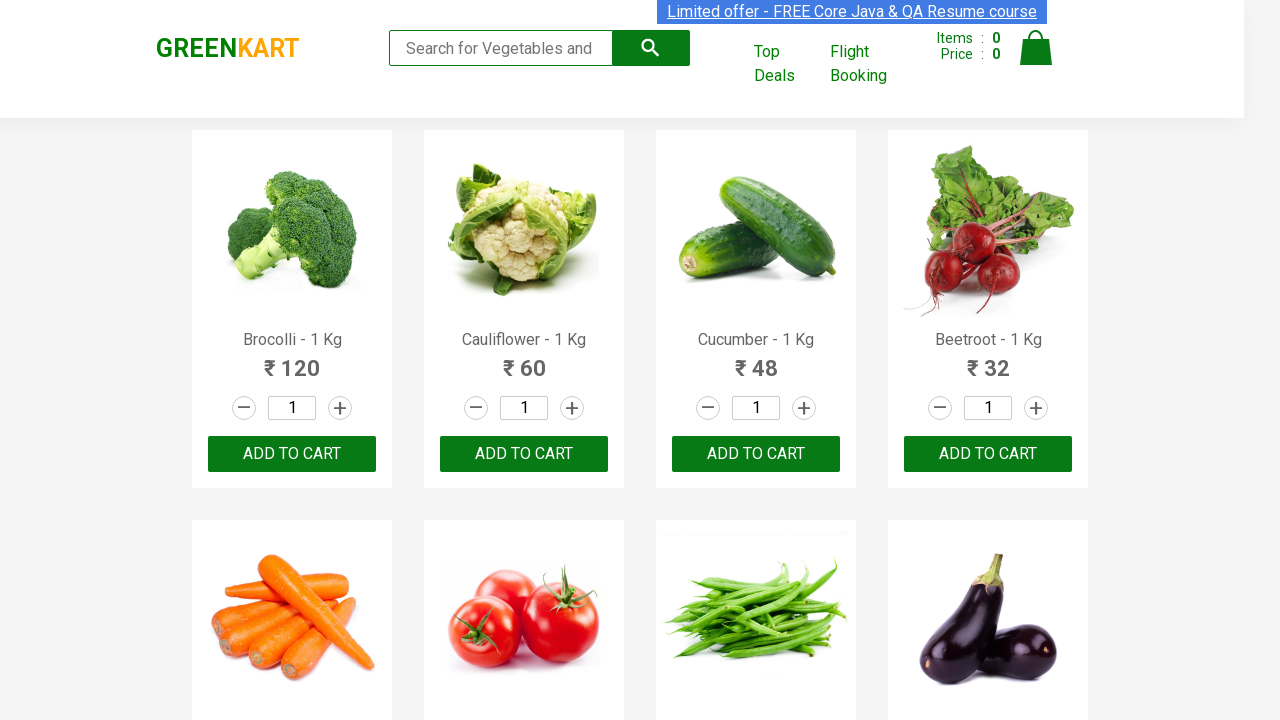

Located all product name elements on the e-commerce page
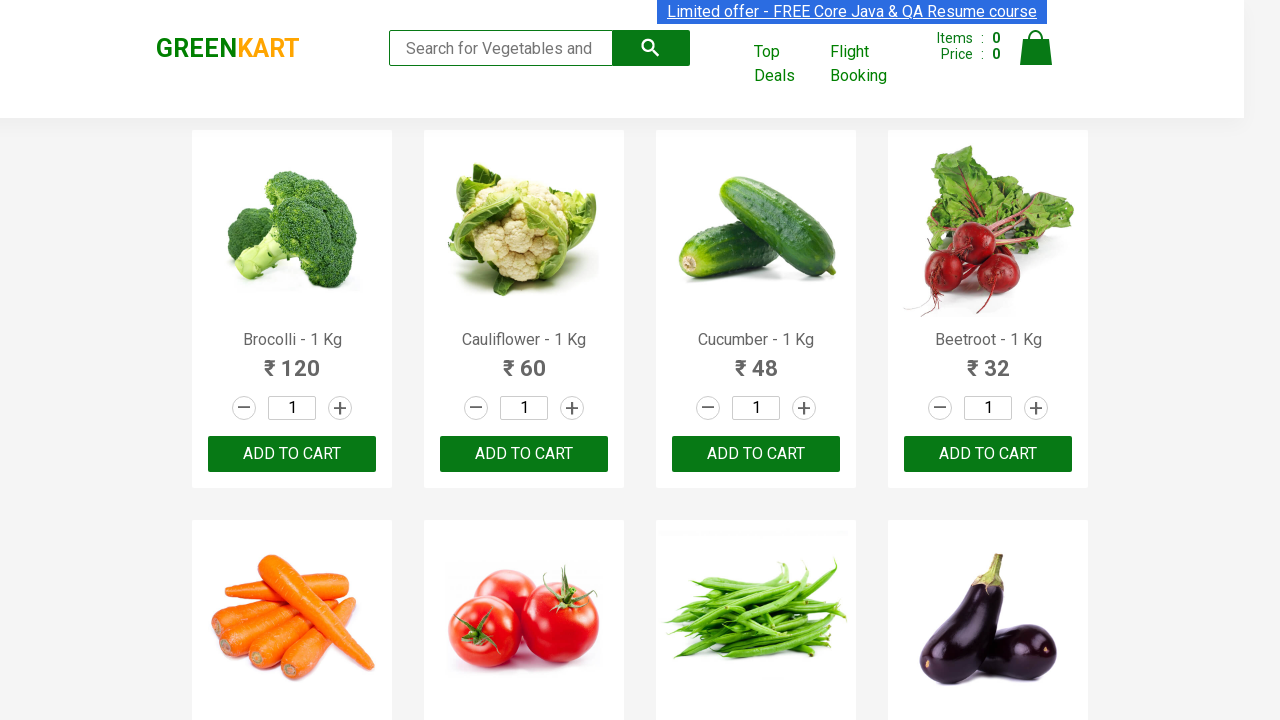

Retrieved product text: Brocolli - 1 Kg
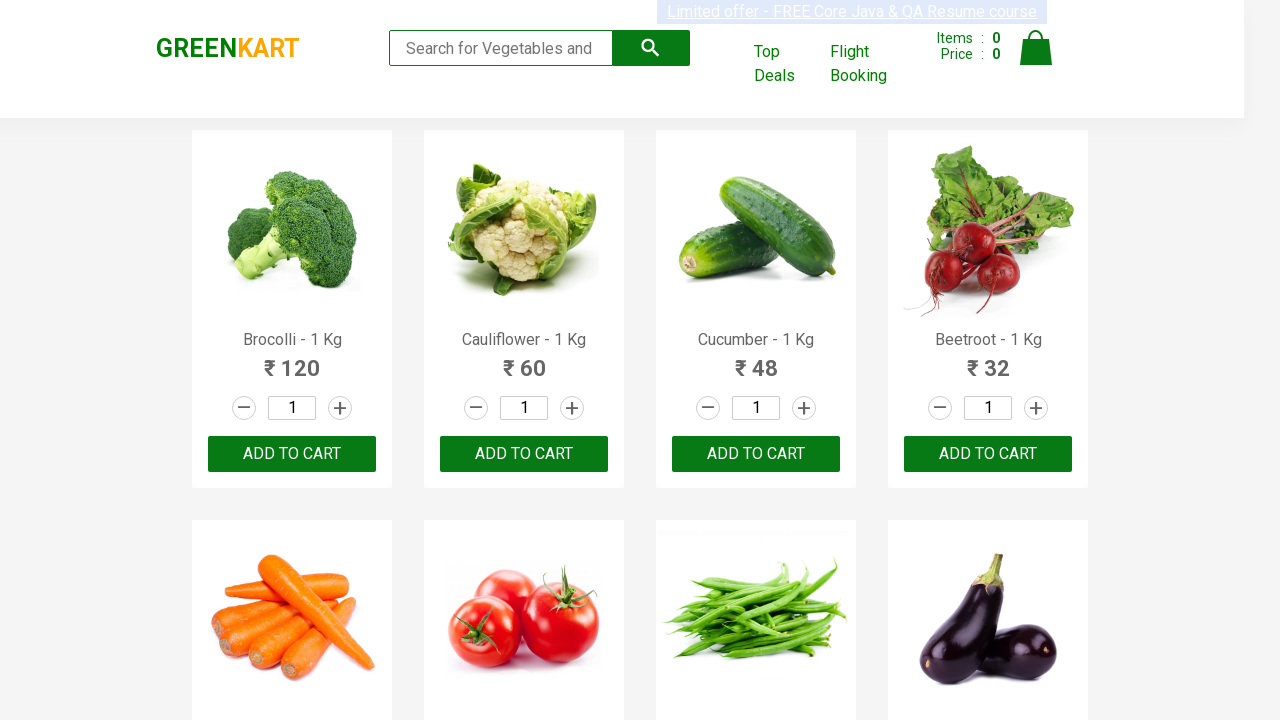

Added 'Brocolli' to shopping cart at (292, 454) on xpath=//div[@class='product-action']/button >> nth=0
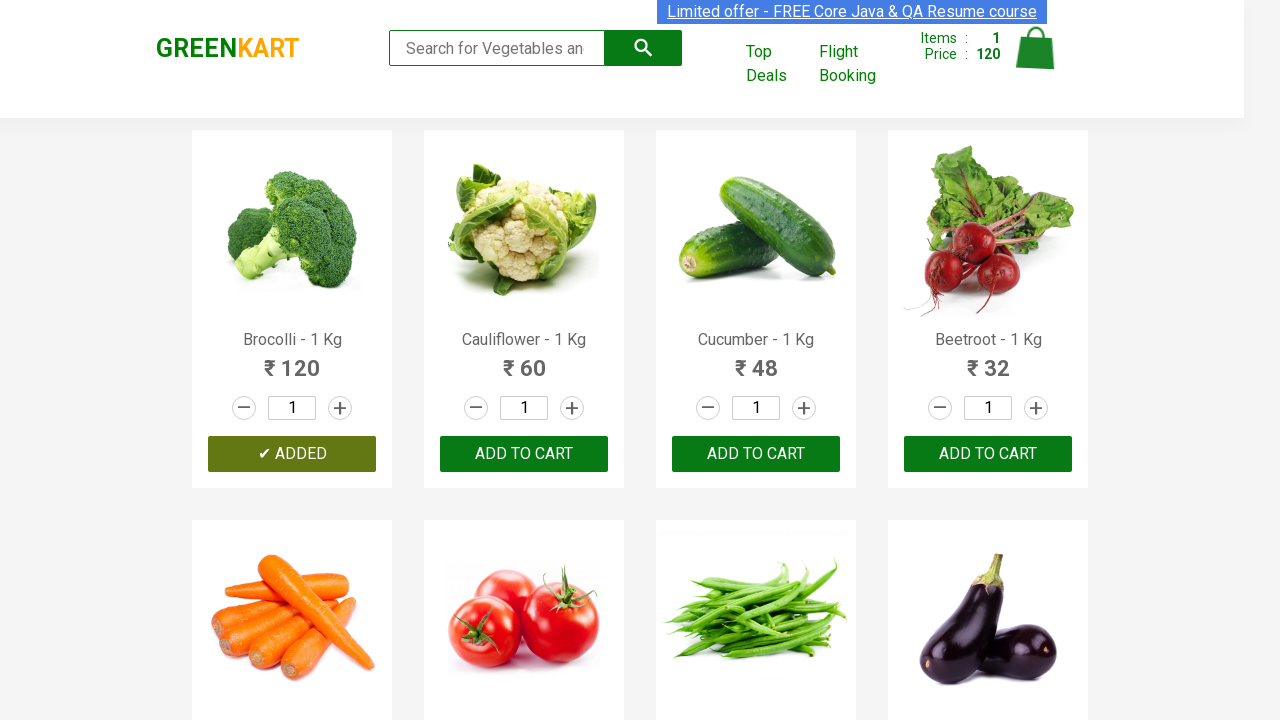

Retrieved product text: Cauliflower - 1 Kg
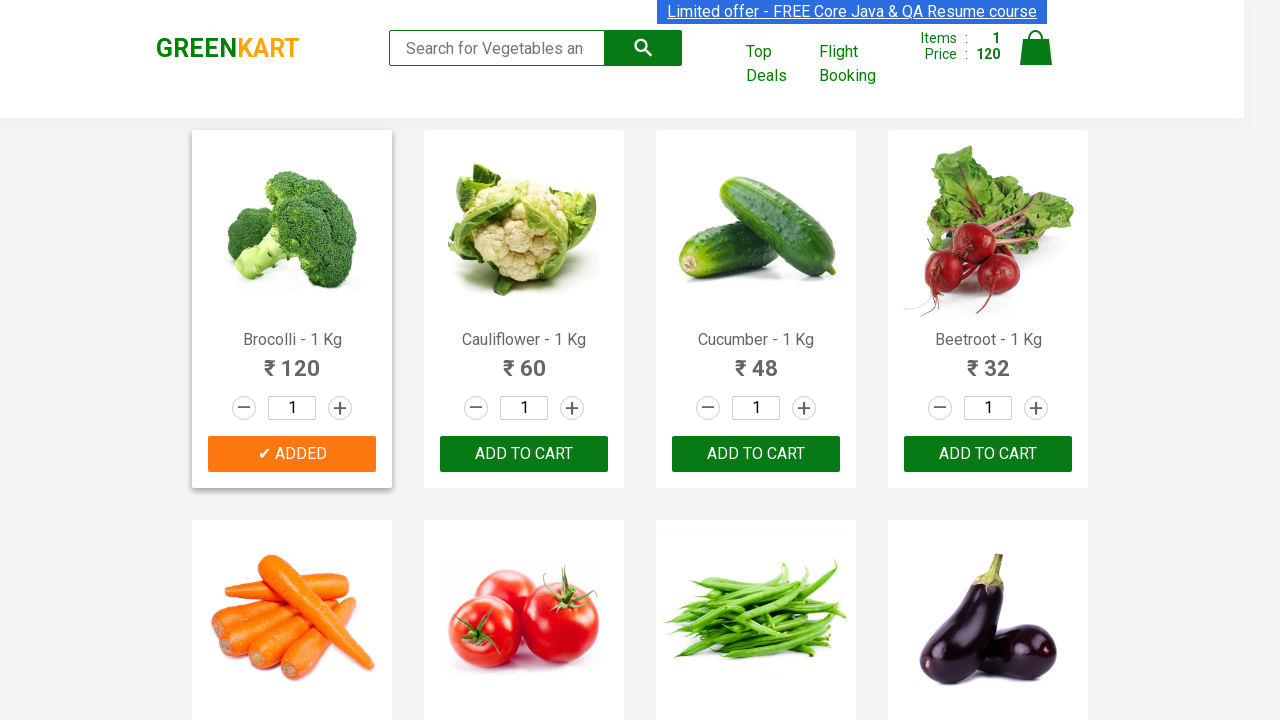

Retrieved product text: Cucumber - 1 Kg
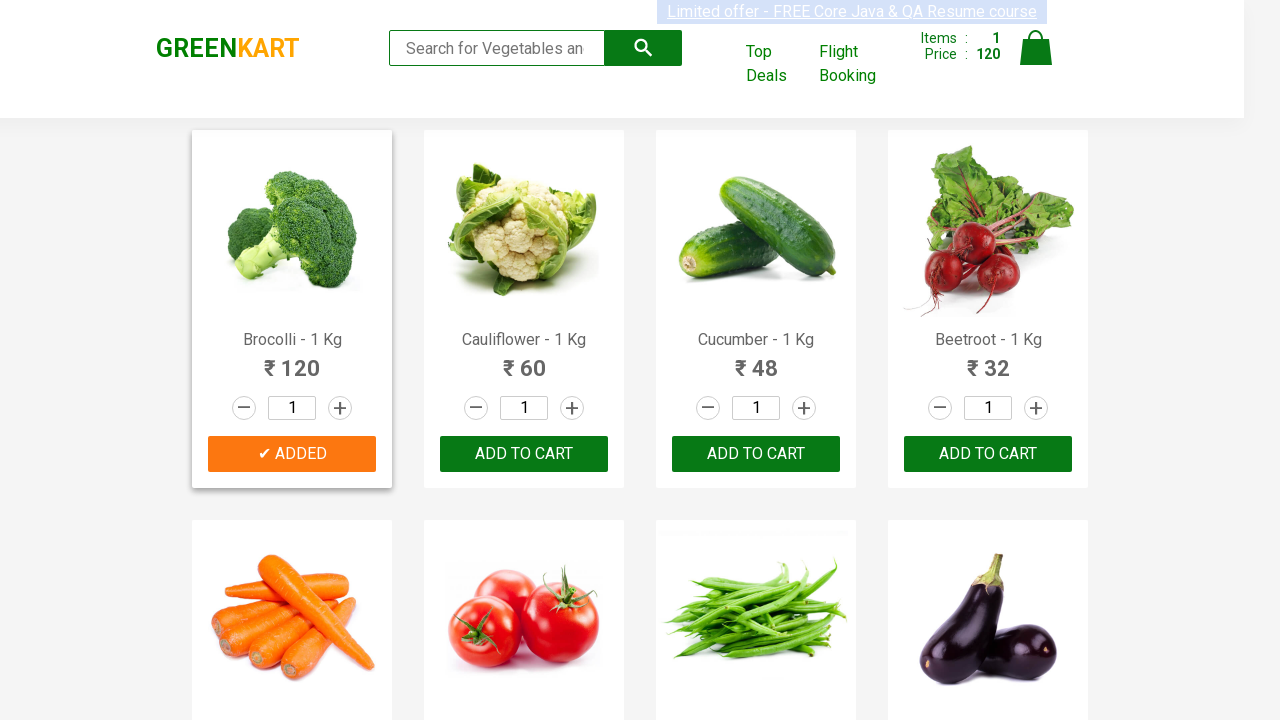

Added 'Cucumber' to shopping cart at (756, 454) on xpath=//div[@class='product-action']/button >> nth=2
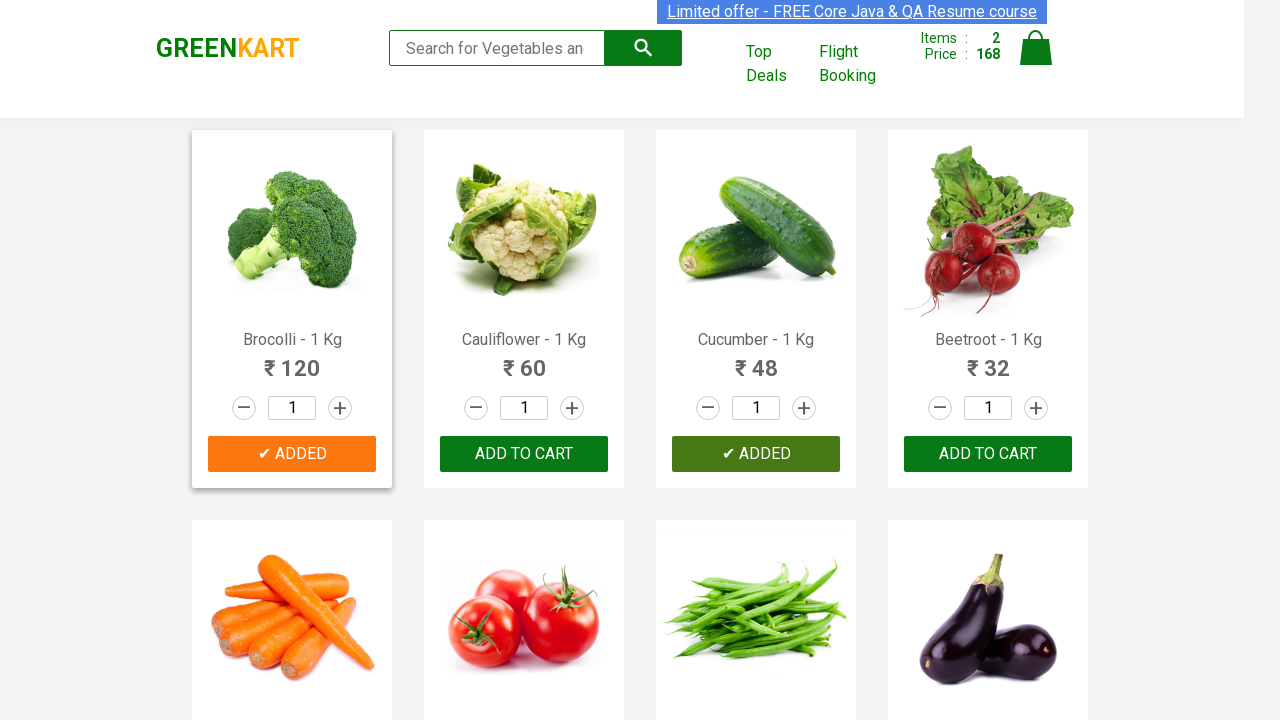

Retrieved product text: Beetroot - 1 Kg
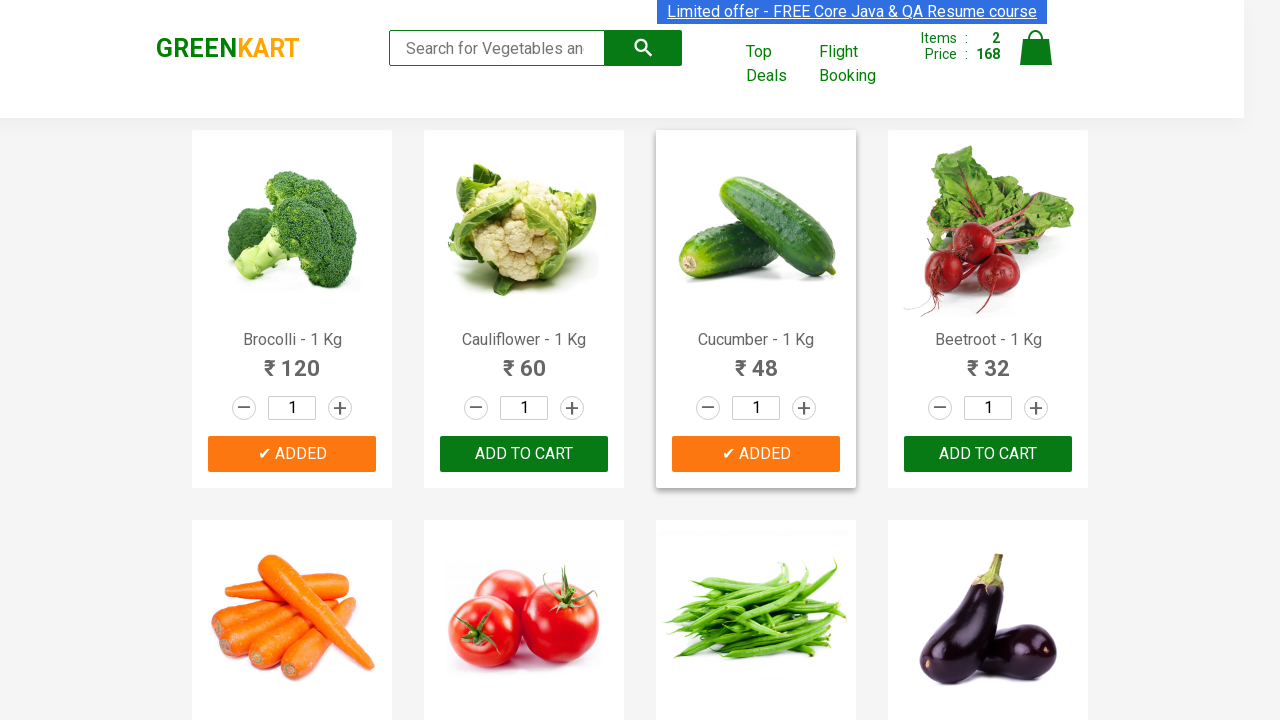

Retrieved product text: Carrot - 1 Kg
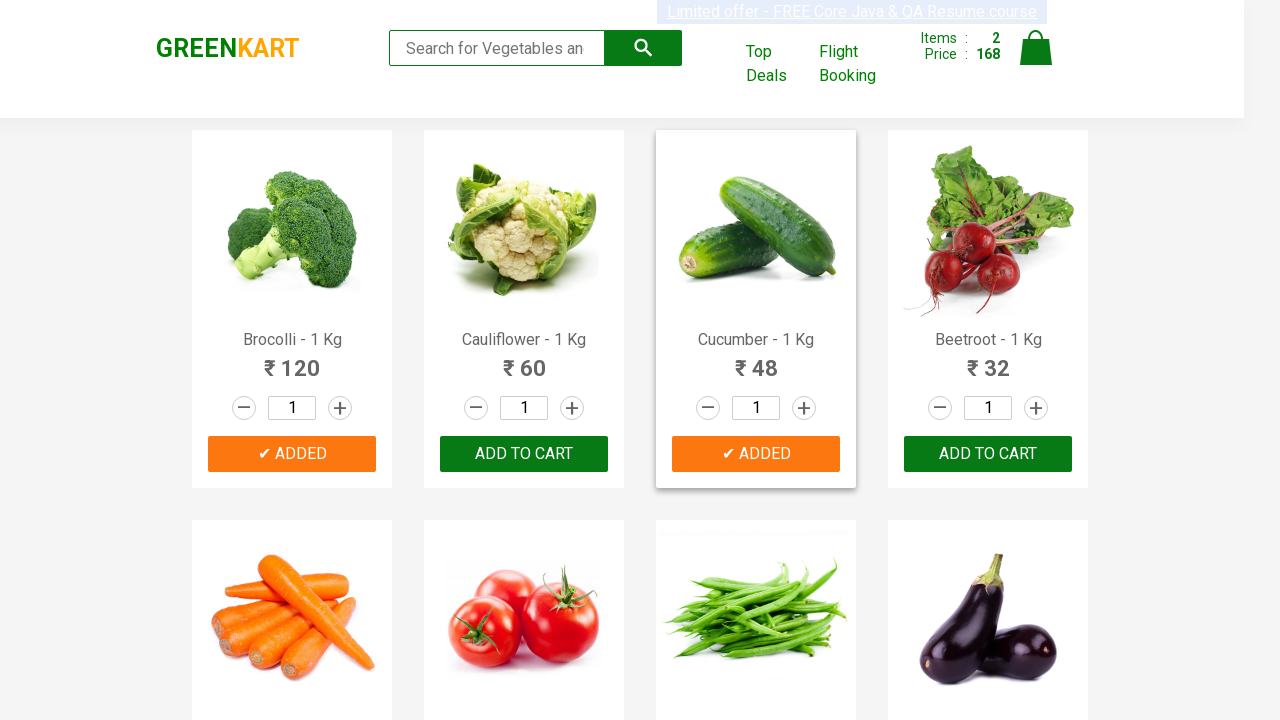

Retrieved product text: Tomato - 1 Kg
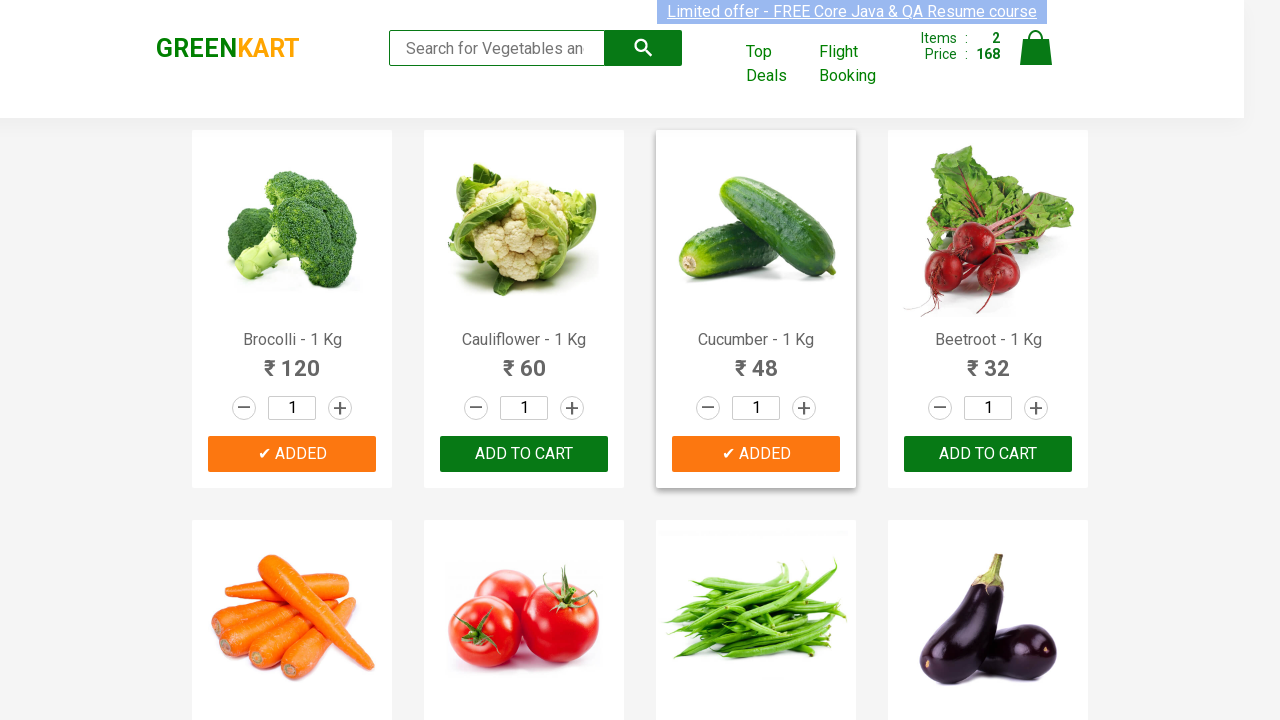

Retrieved product text: Beans - 1 Kg
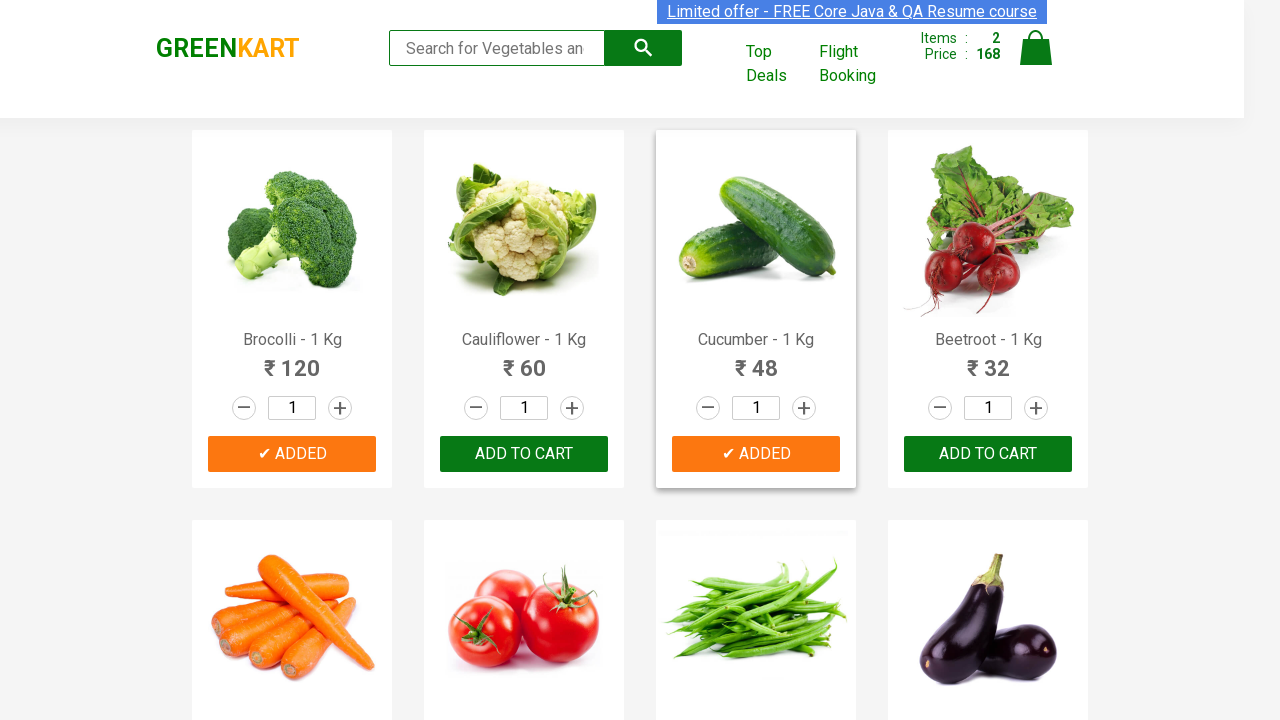

Added 'Beans' to shopping cart at (756, 360) on xpath=//div[@class='product-action']/button >> nth=6
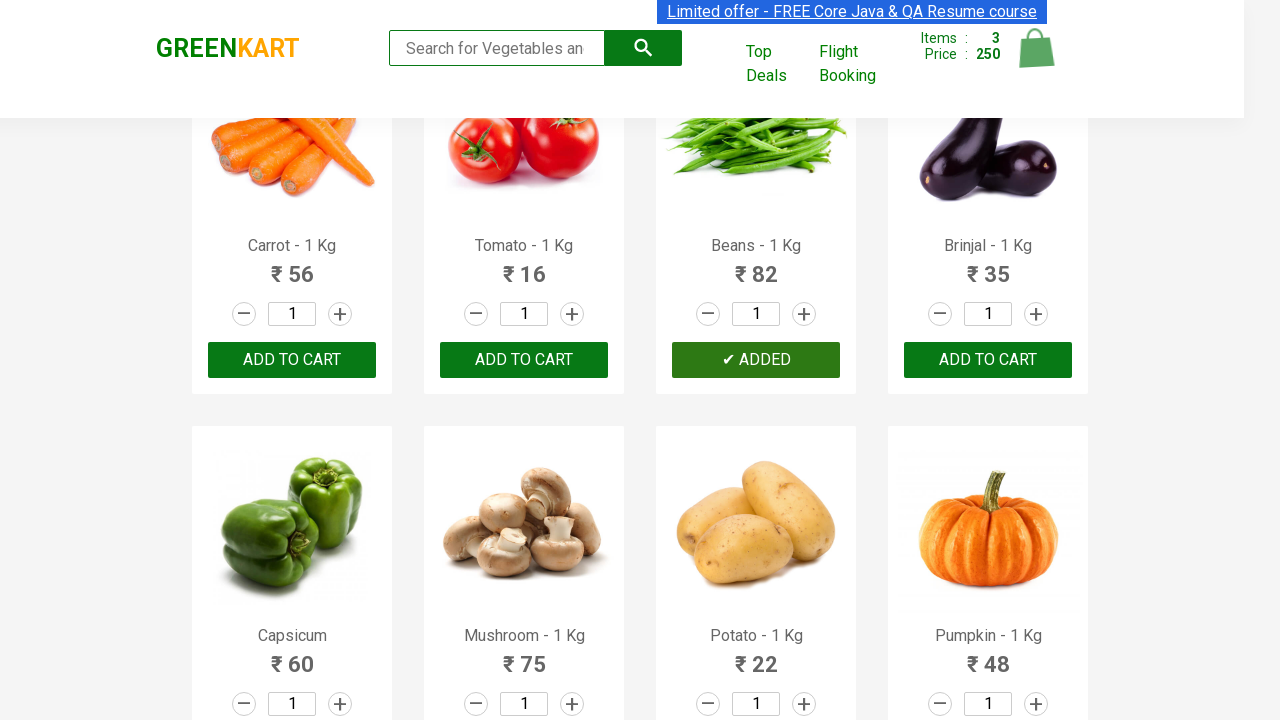

Clicked cart icon to view shopping cart at (1036, 48) on img[alt='Cart']
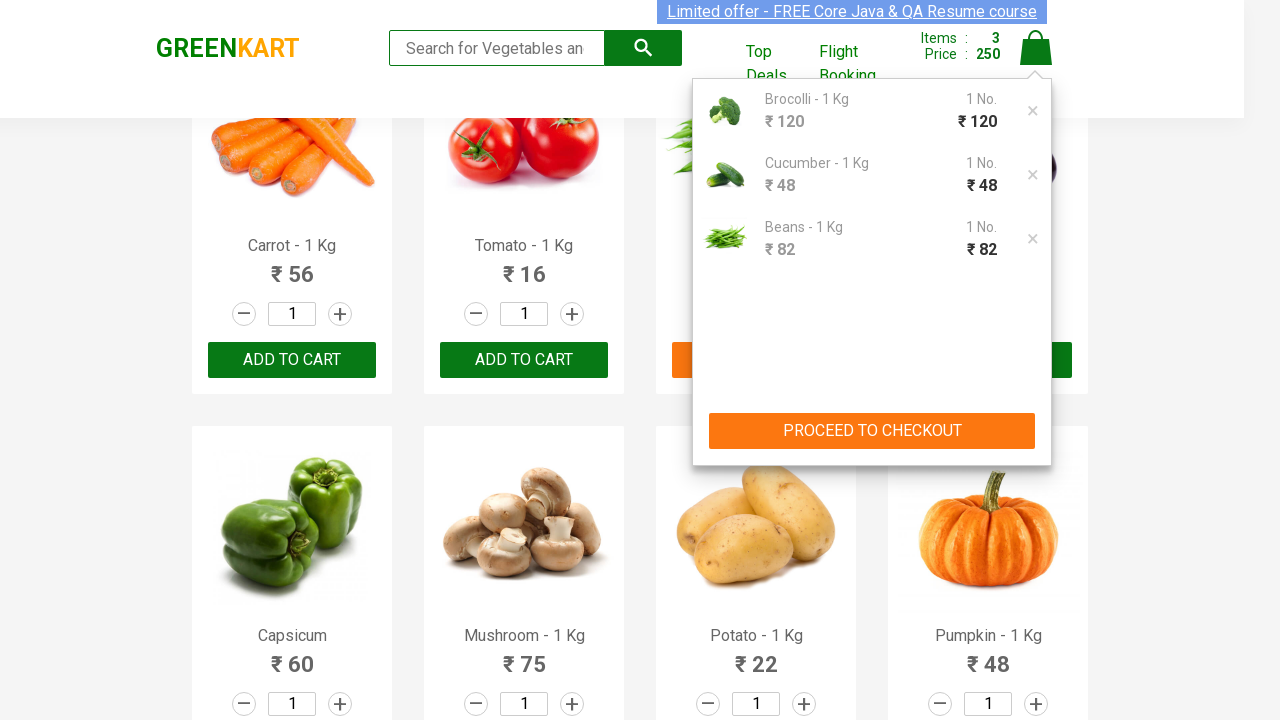

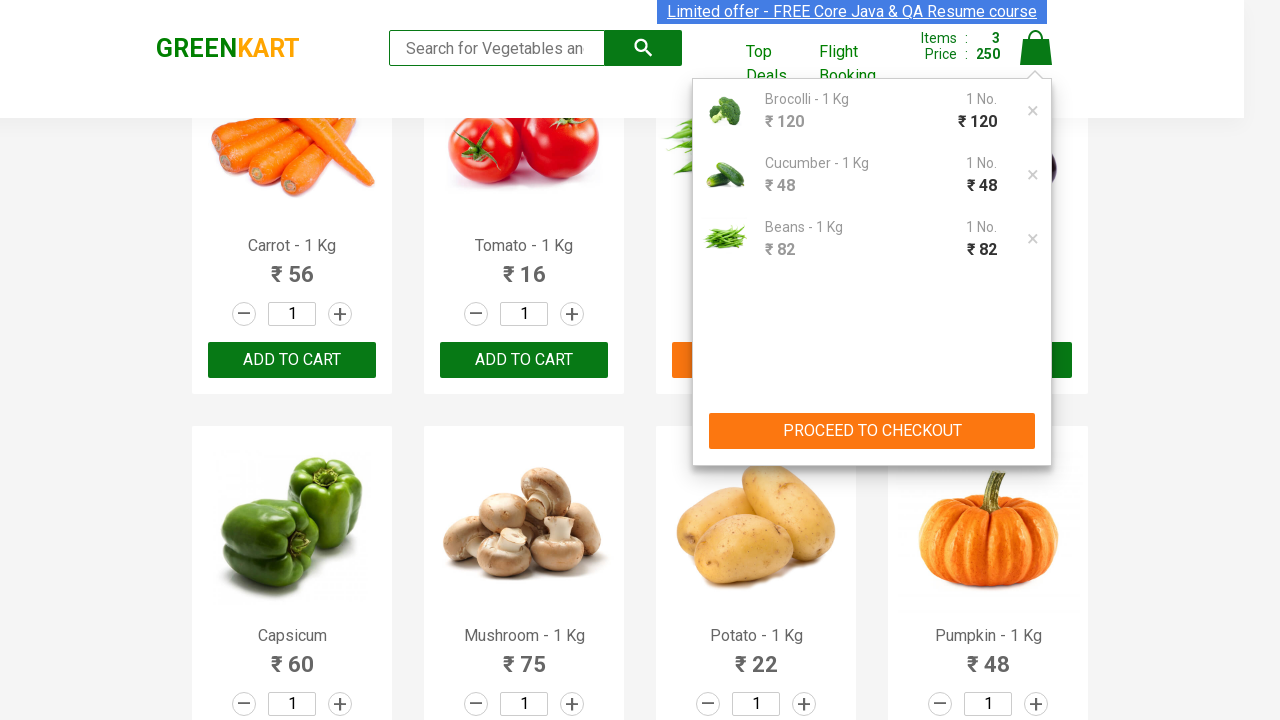